Tests JavaScript alert popup handling by clicking a button that triggers an alert and then accepting the alert dialog

Starting URL: https://seleniumautomationpractice.blogspot.com/2018/01/blog-post.html

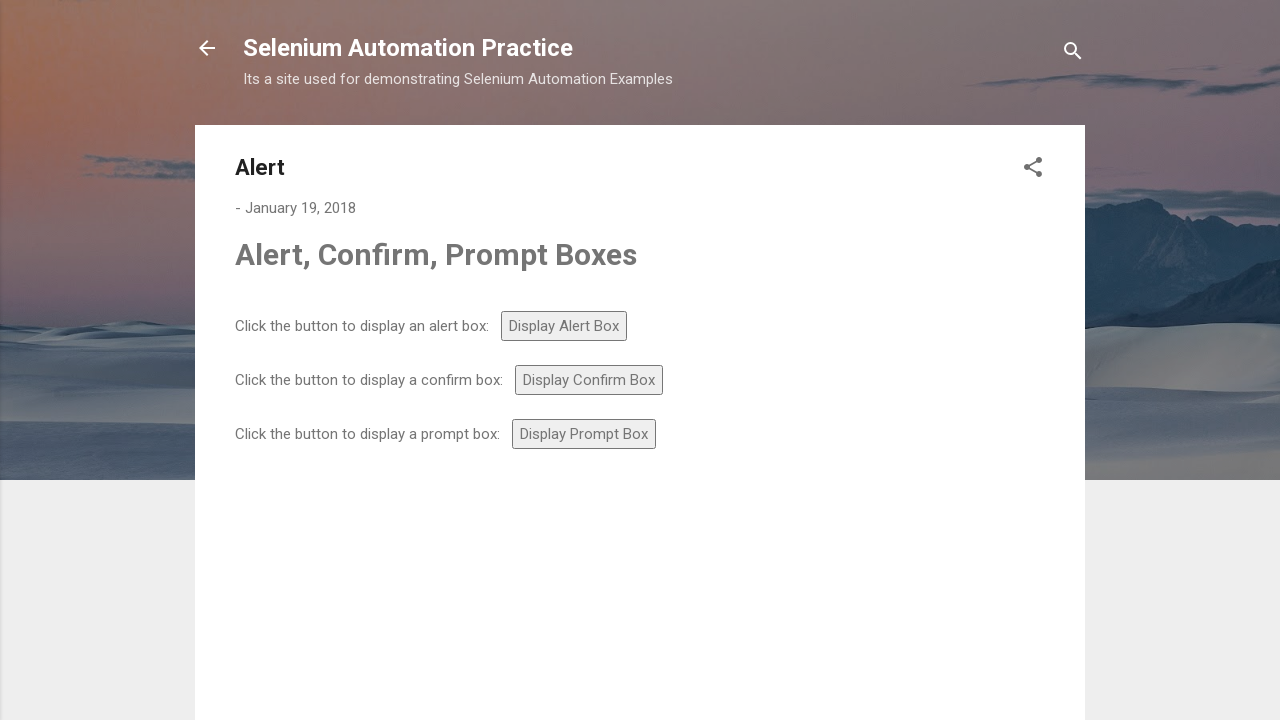

Set up dialog handler to accept alerts
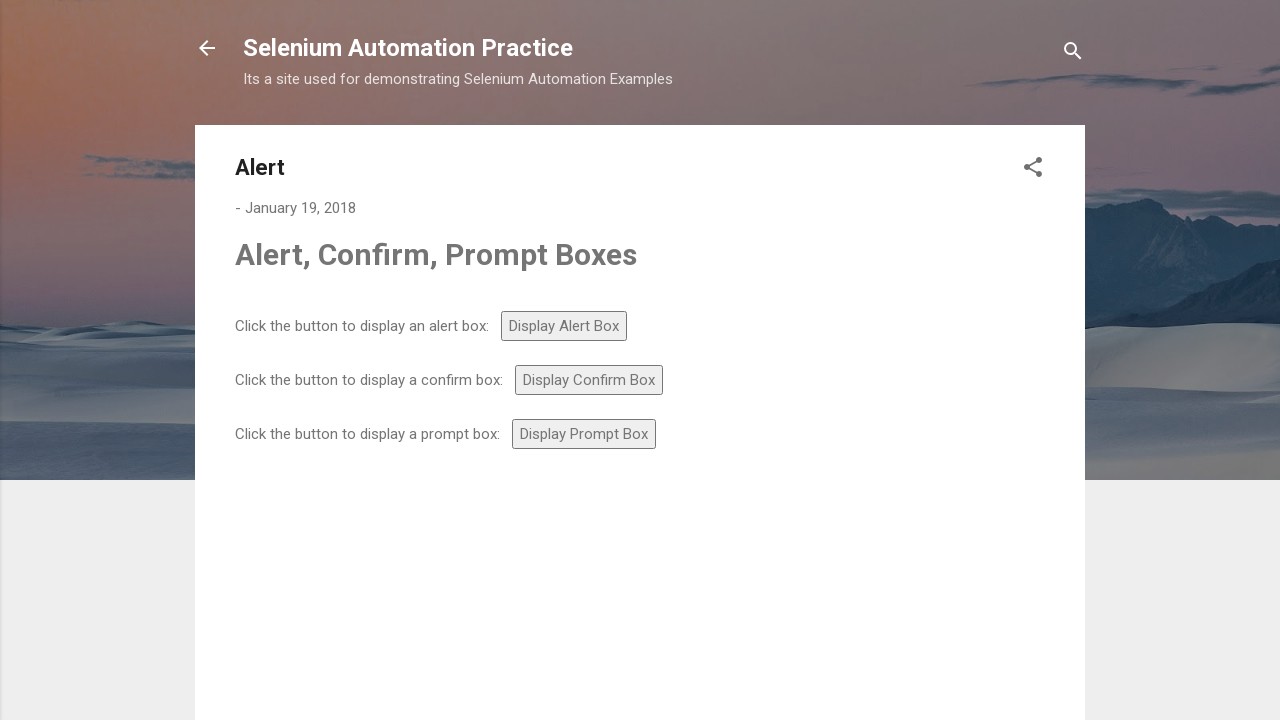

Clicked alert button to trigger JavaScript alert at (564, 326) on #alert
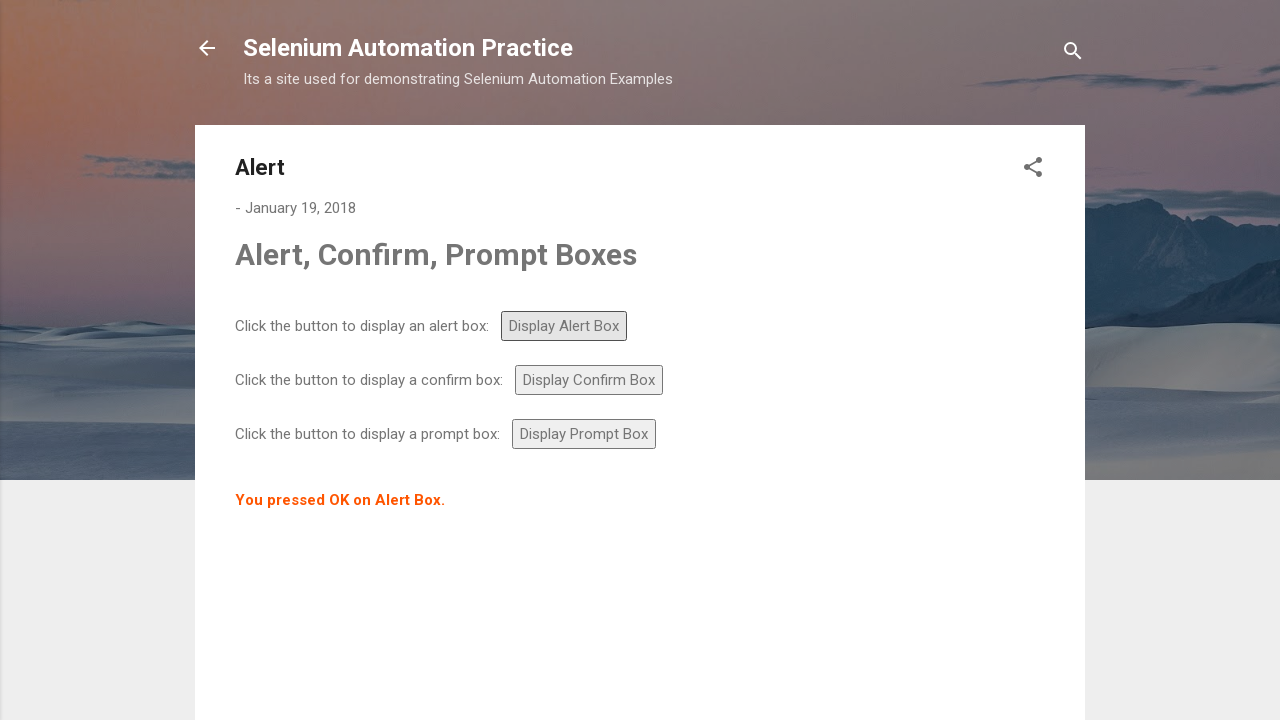

Waited 500ms for alert dialog handling to complete
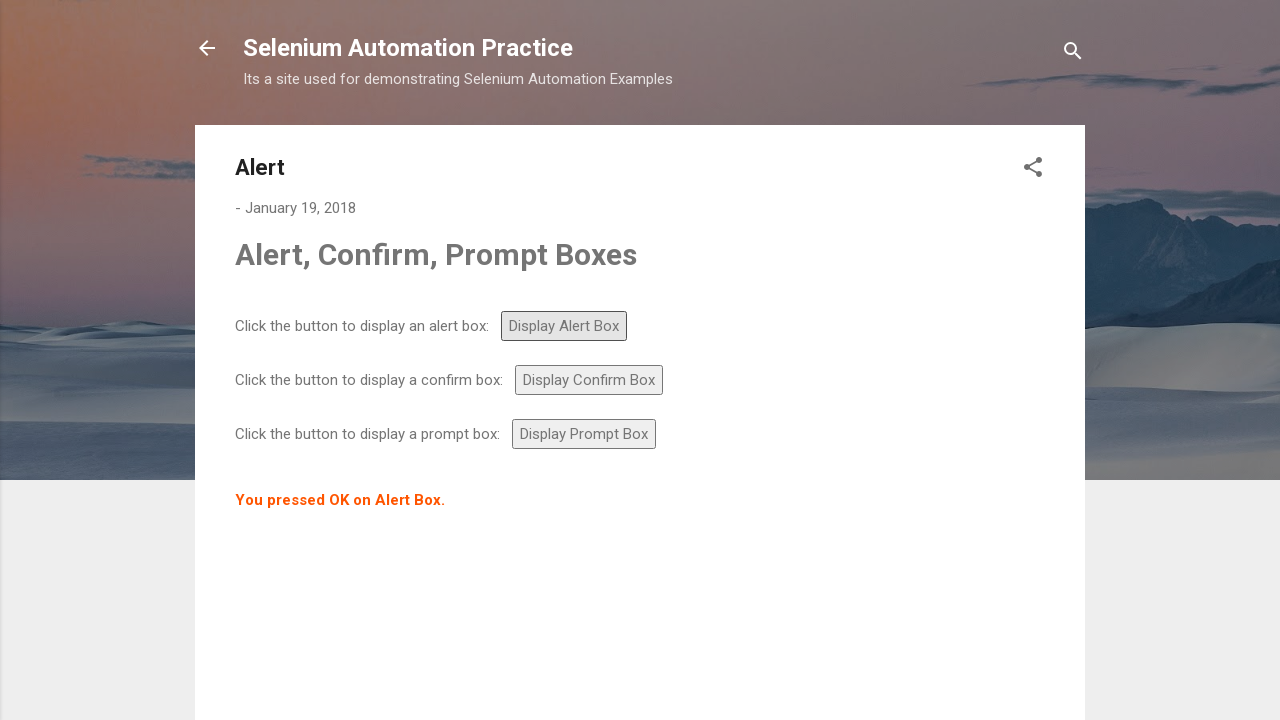

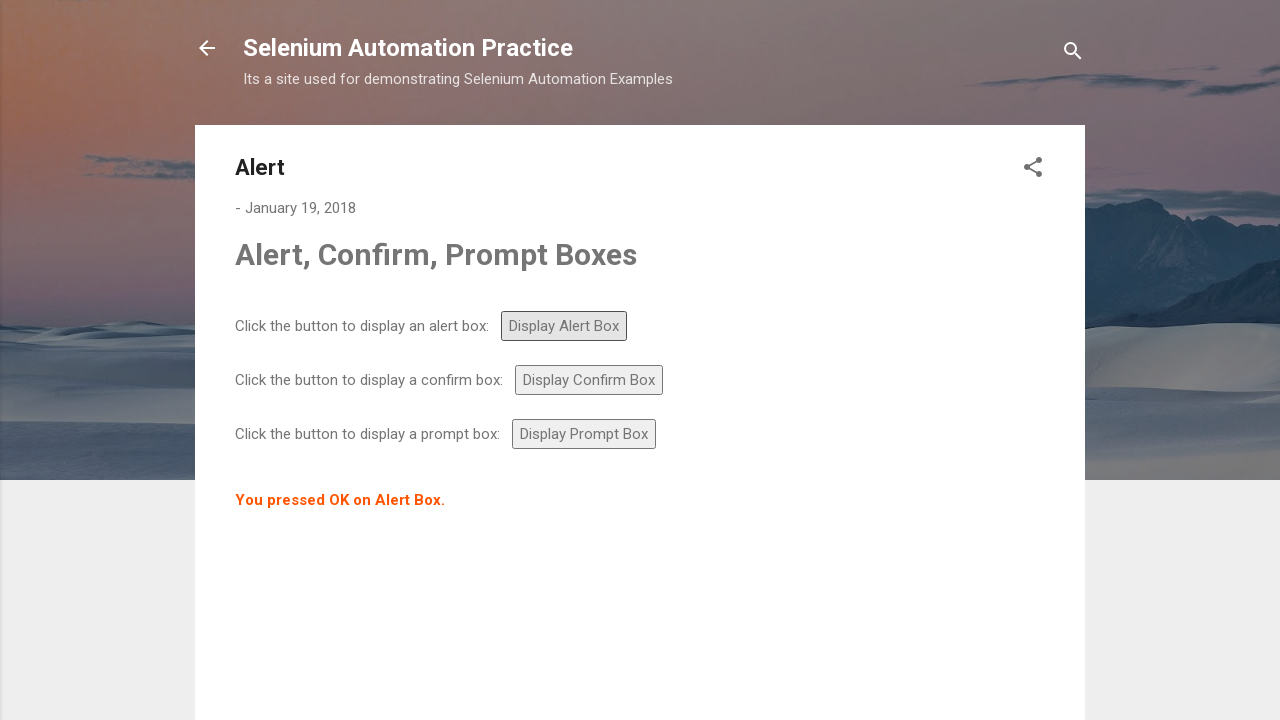